Tests JavaScript prompt alert functionality by switching to an iframe, triggering a prompt alert, entering text, and verifying the result is displayed on the page

Starting URL: https://www.w3schools.com/js/tryit.asp?filename=tryjs_prompt

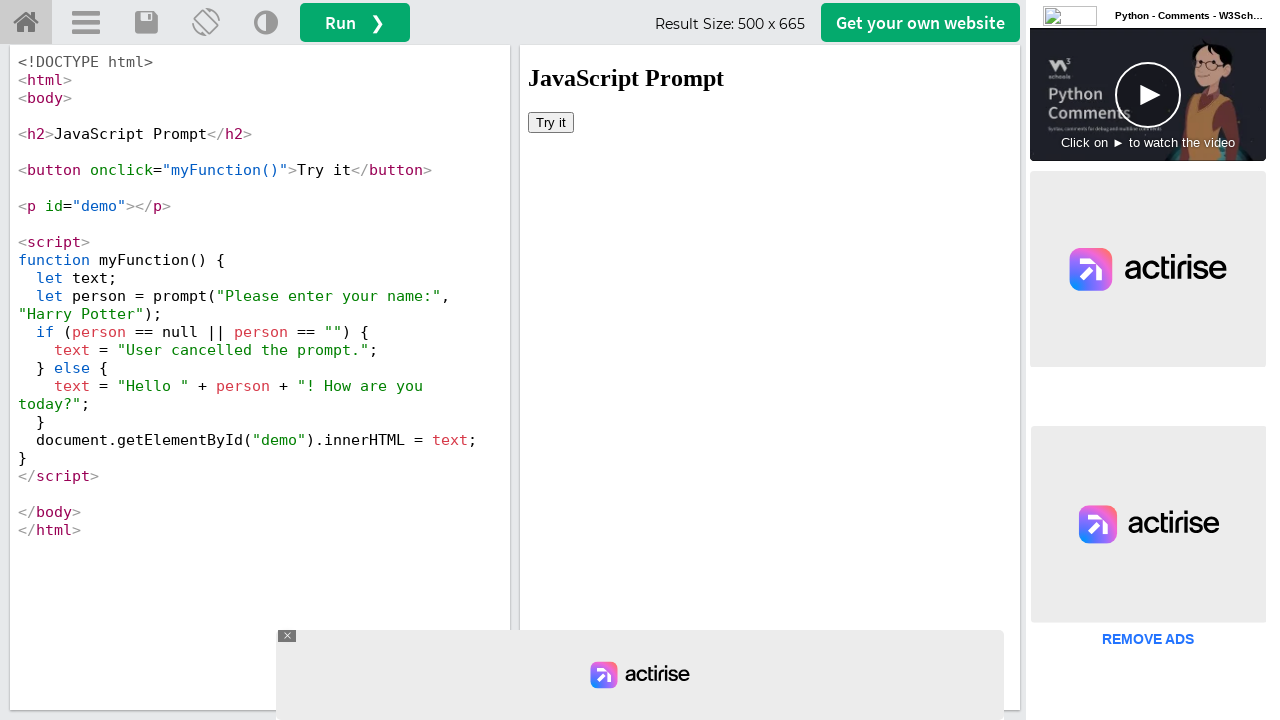

Switched to iframeResult containing the demo
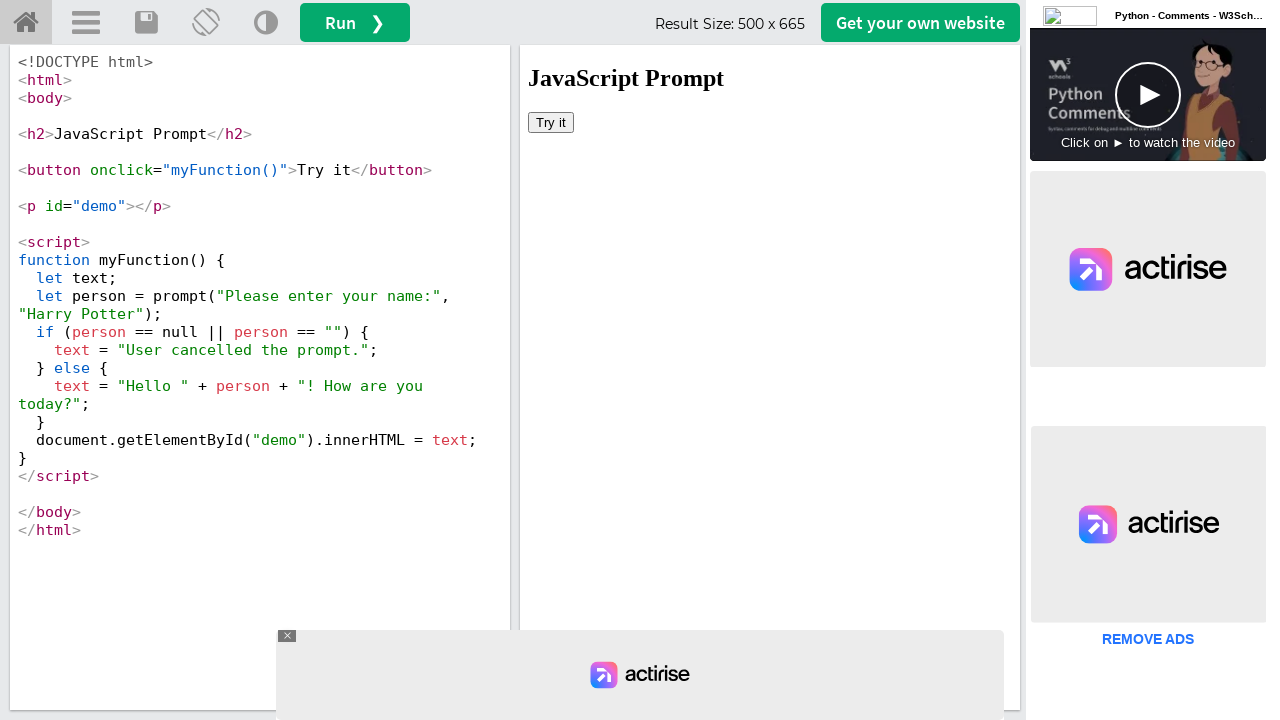

Clicked 'Try it' button to trigger prompt alert at (551, 122) on button:has-text('Try it')
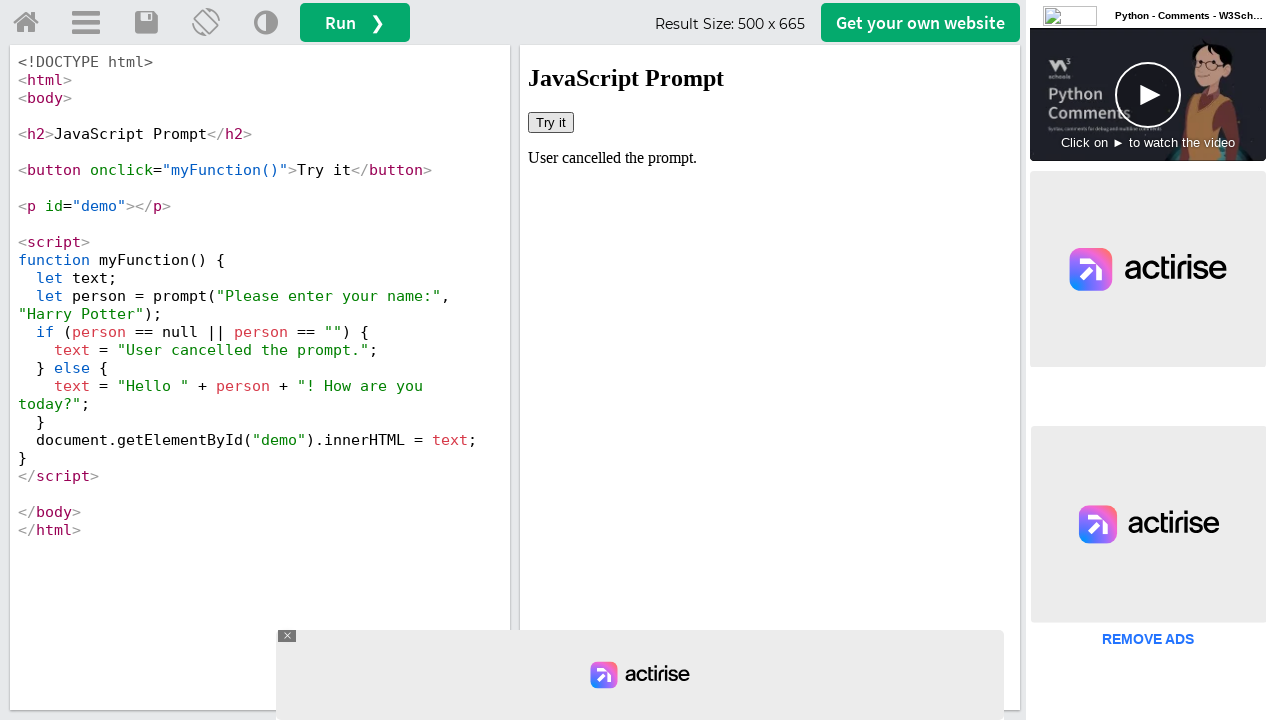

Set up dialog handler to accept prompt with 'Viswa'
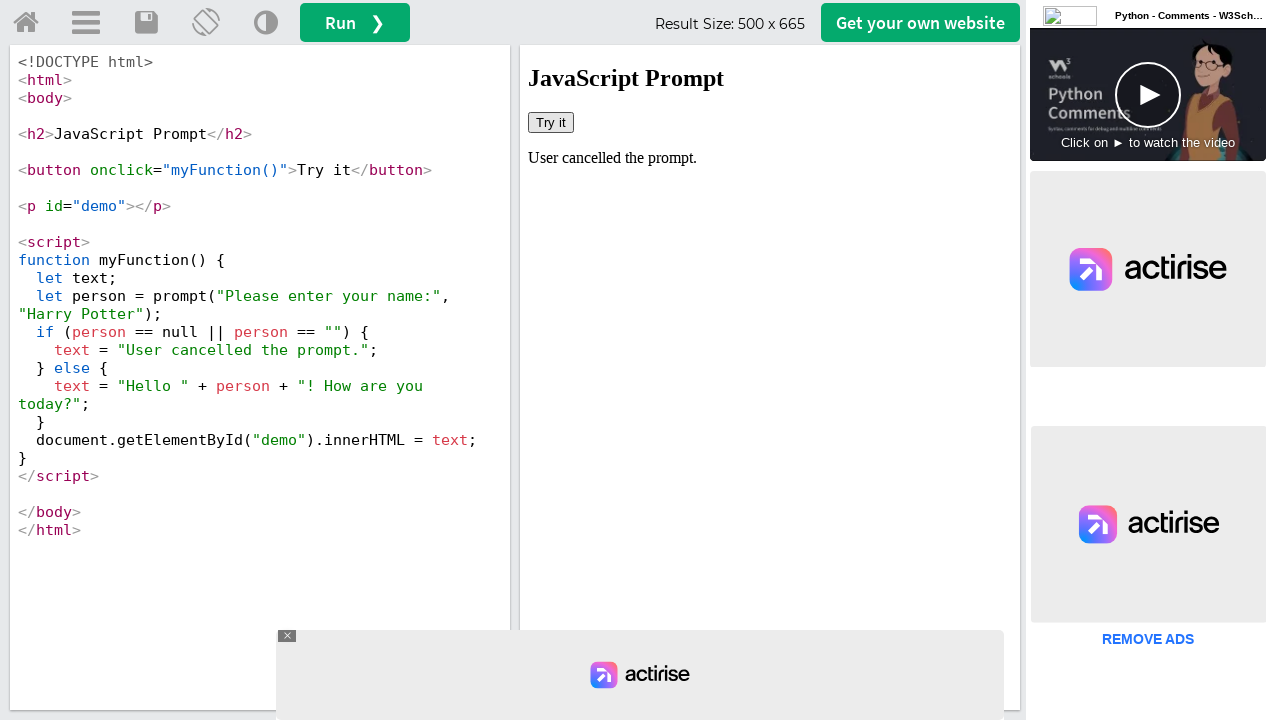

Waited for dialog to be processed
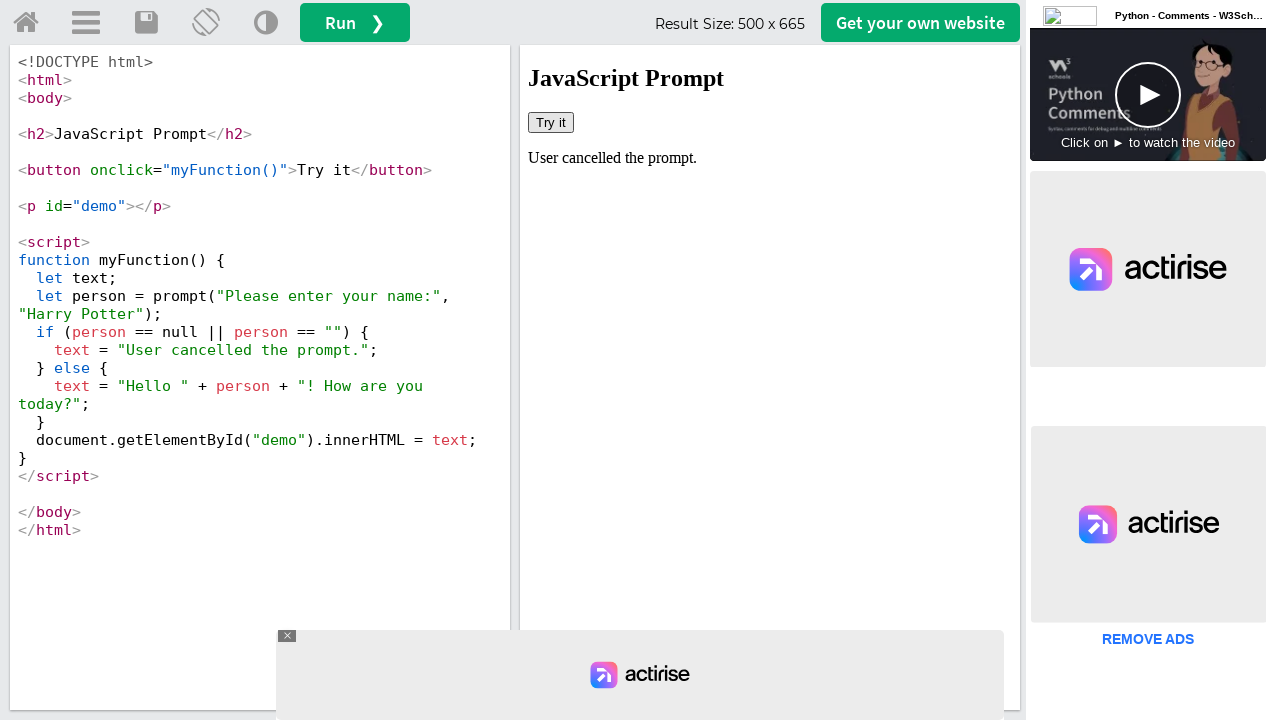

Retrieved result text from #demo element
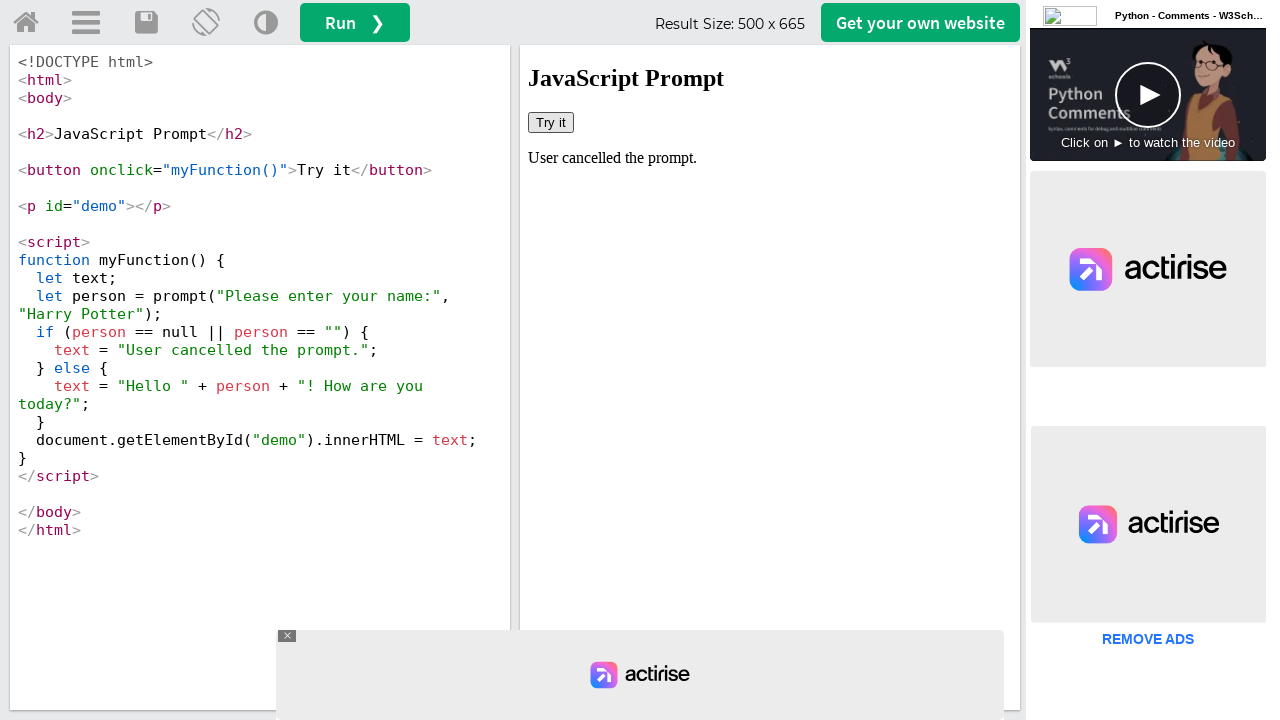

Verification failed: result does not contain 'Viswa'
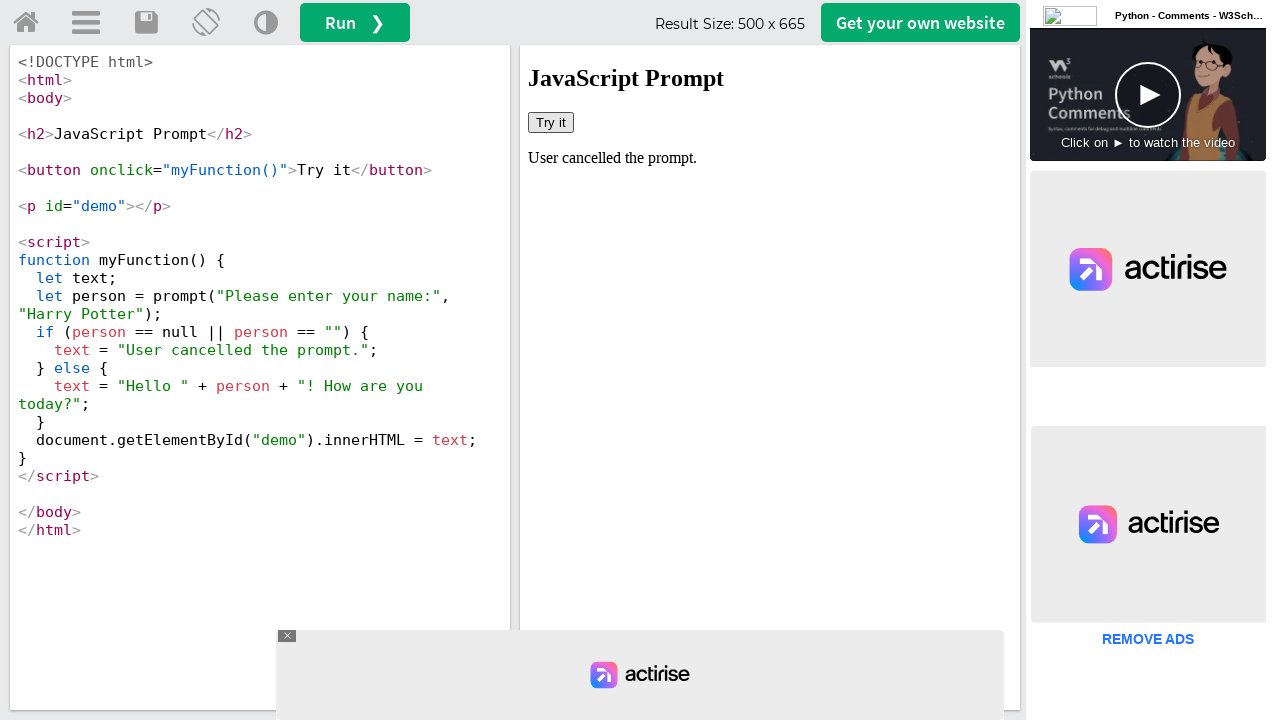

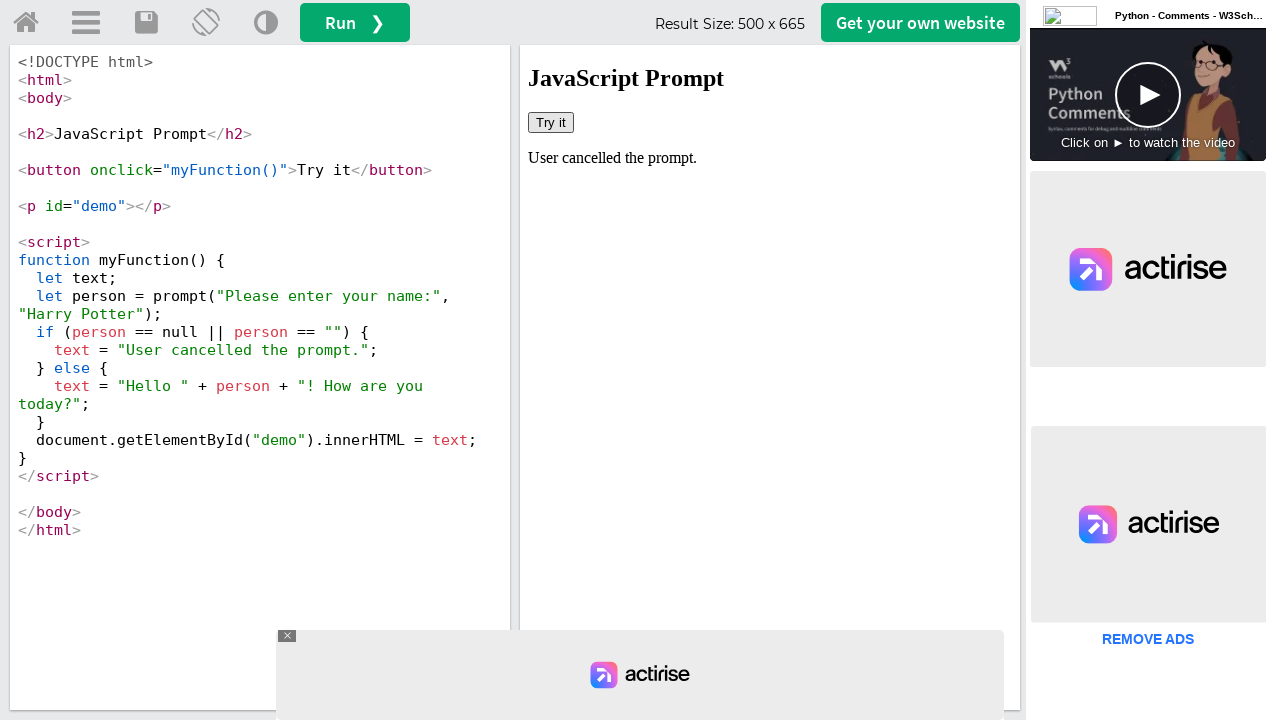